Tests browser window handling by opening a new message window, switching to it, closing it, and returning to the main window

Starting URL: https://demoqa.com/browser-windows

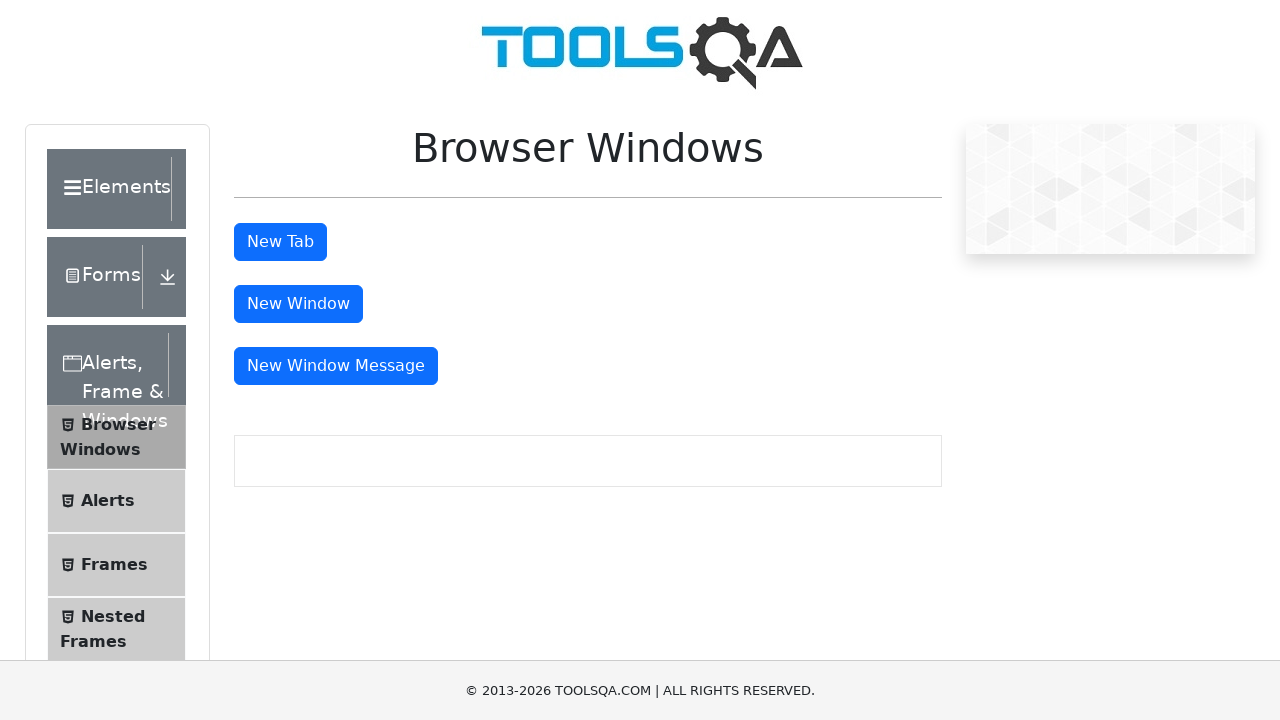

Scrolled down 200 pixels to make button visible
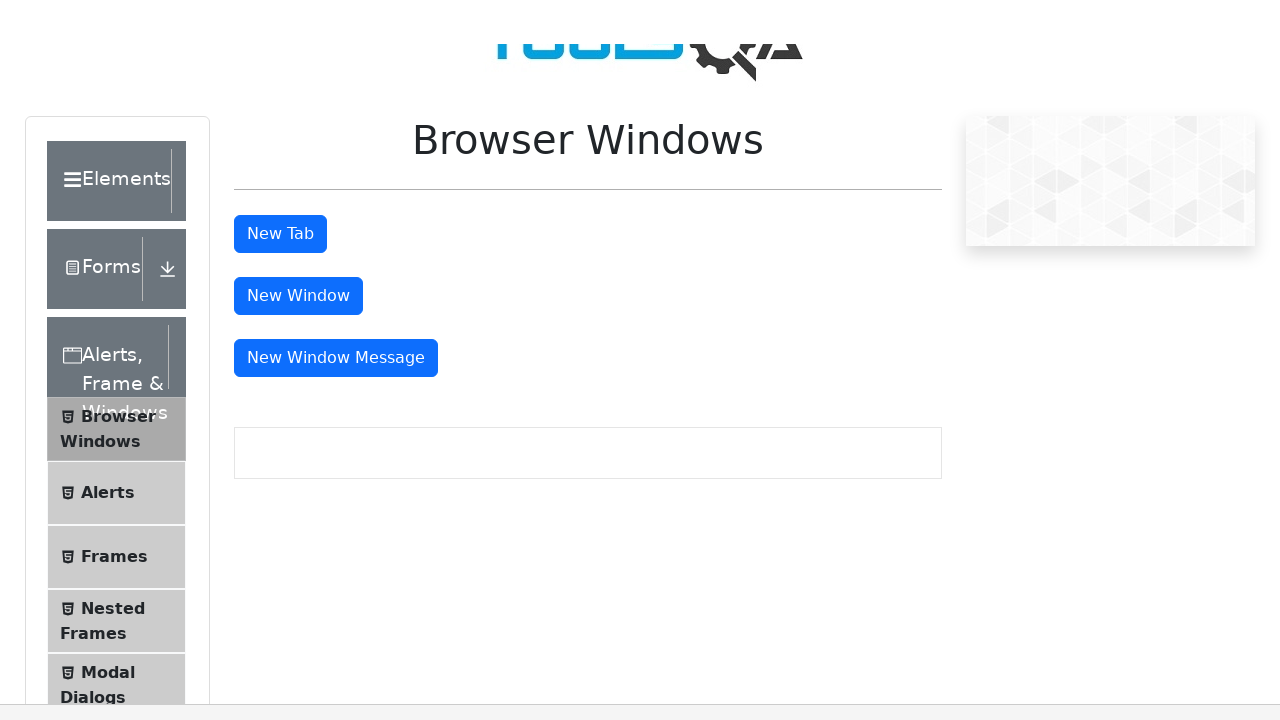

Stored main page context
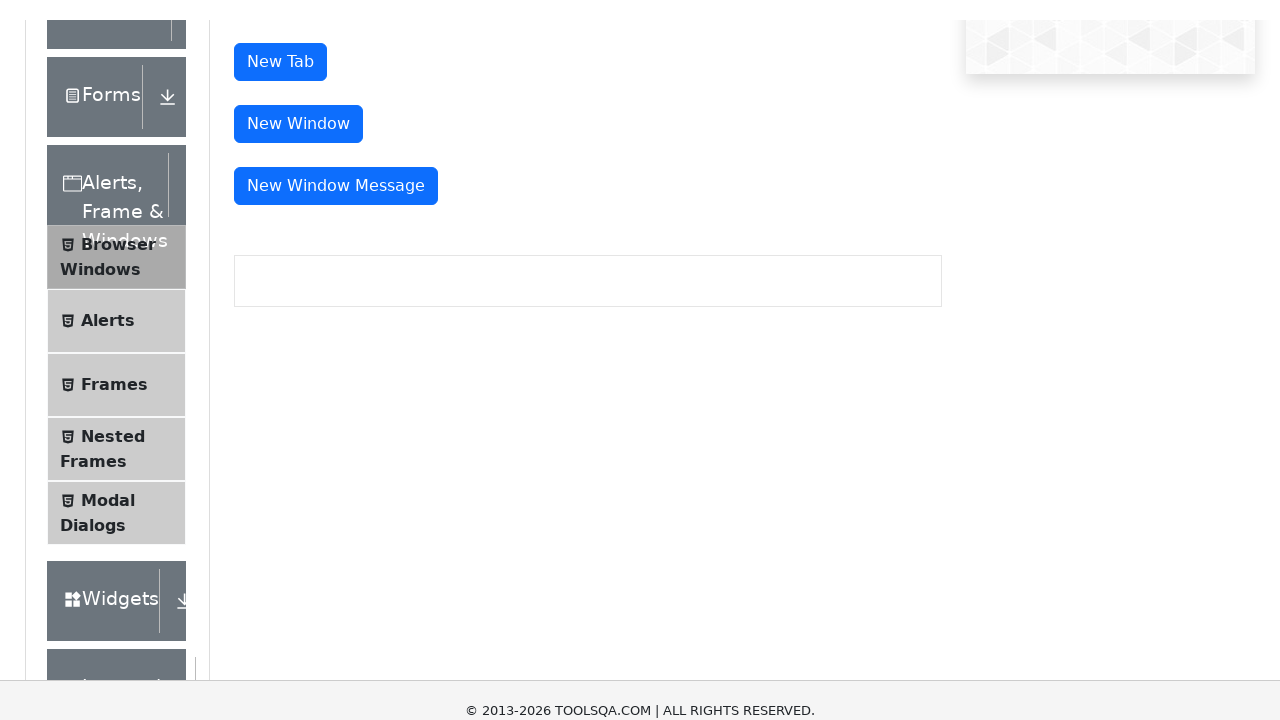

Clicked message window button to open new window at (336, 166) on #messageWindowButton
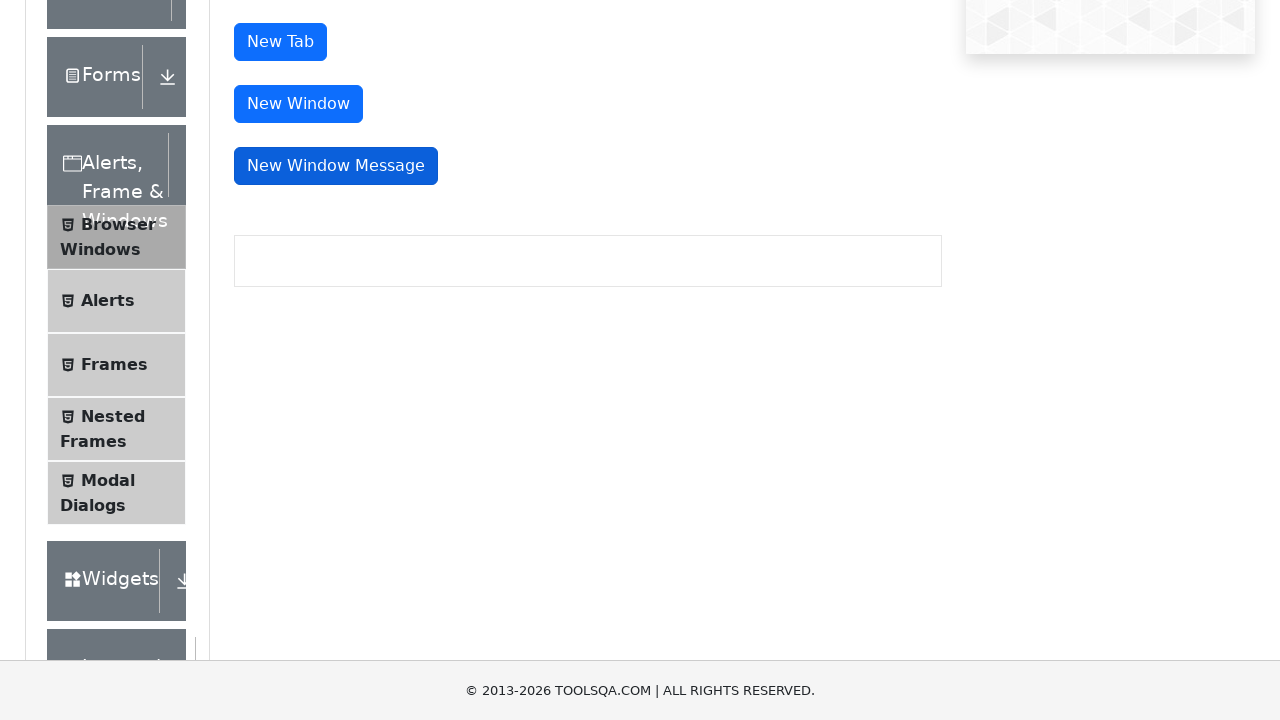

New message window opened and captured
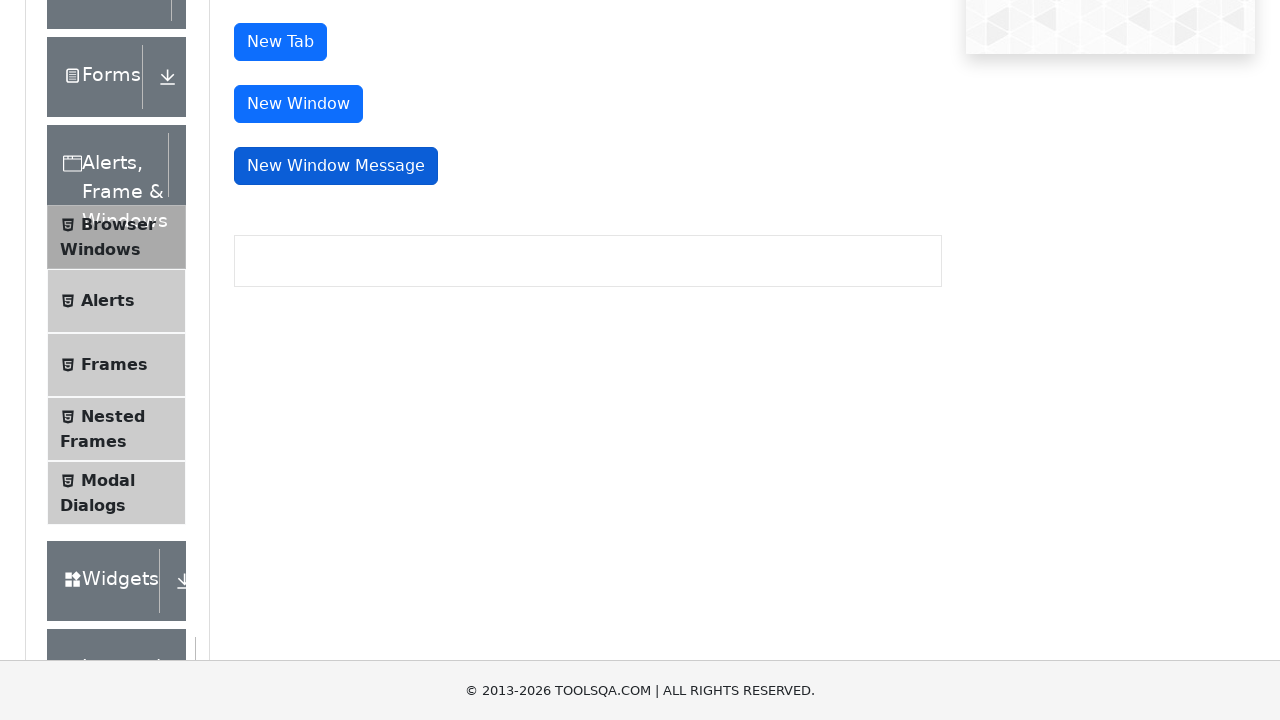

Closed the message window
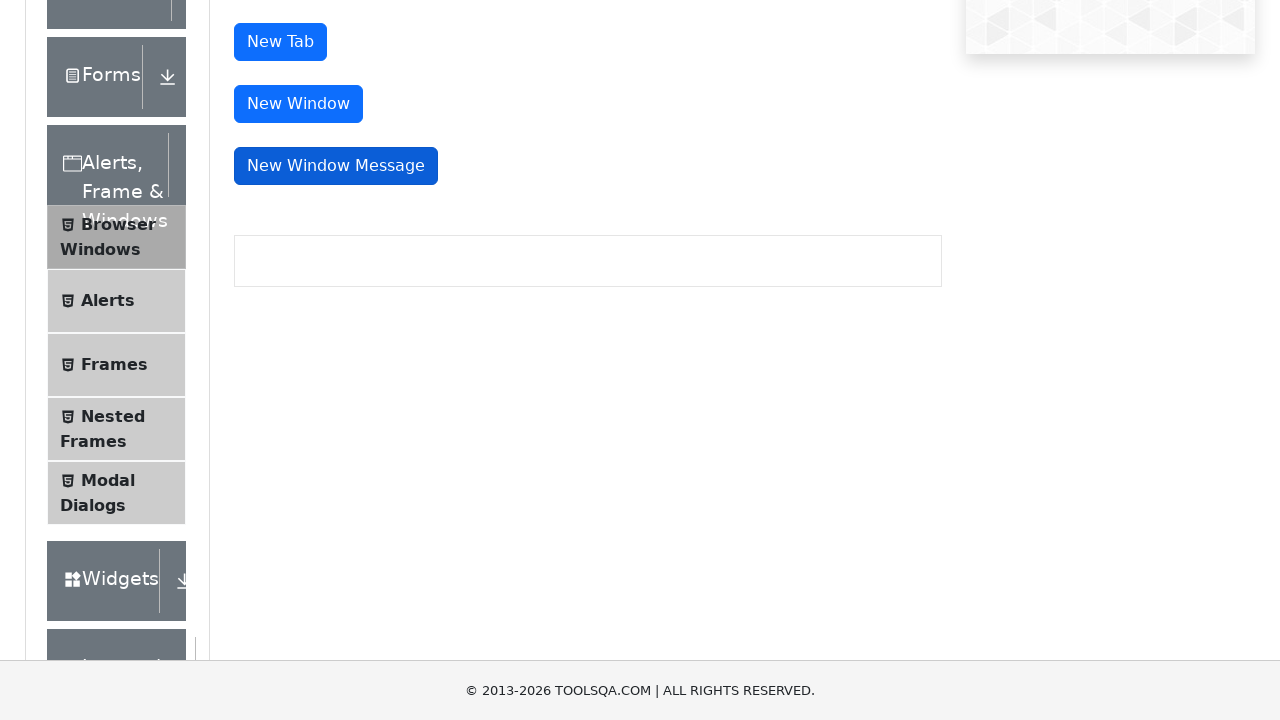

Returned to main window context
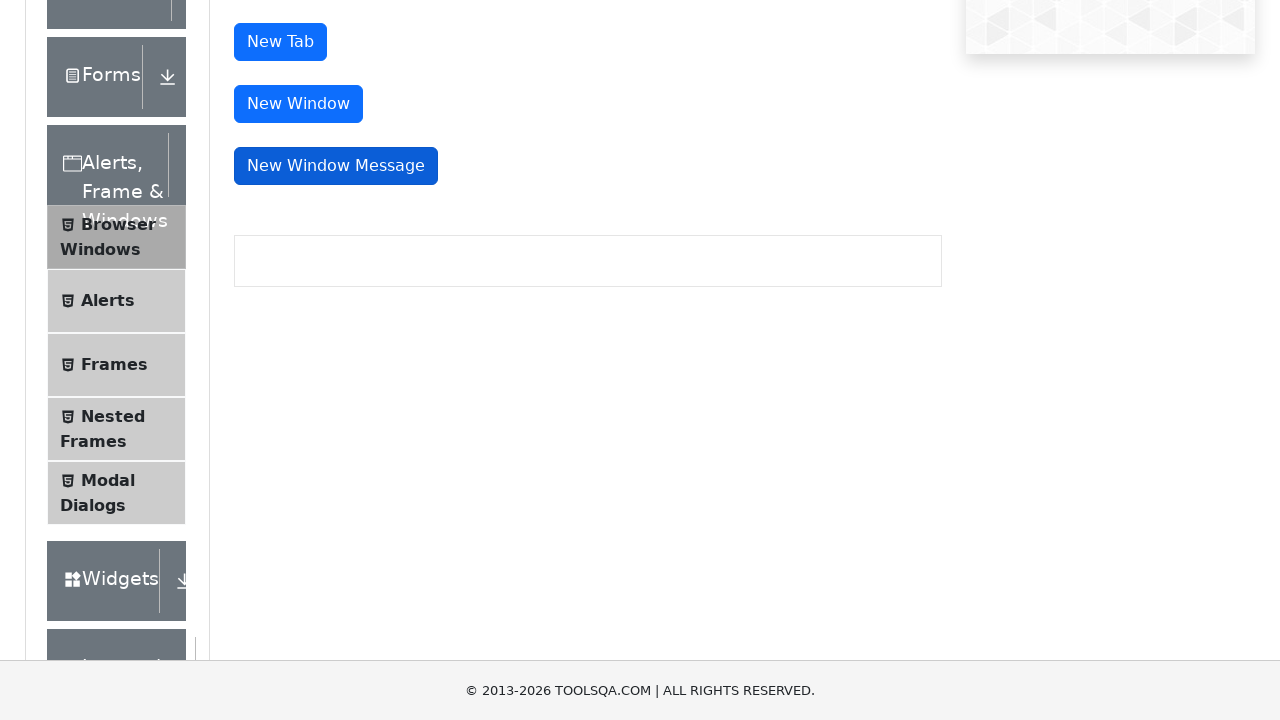

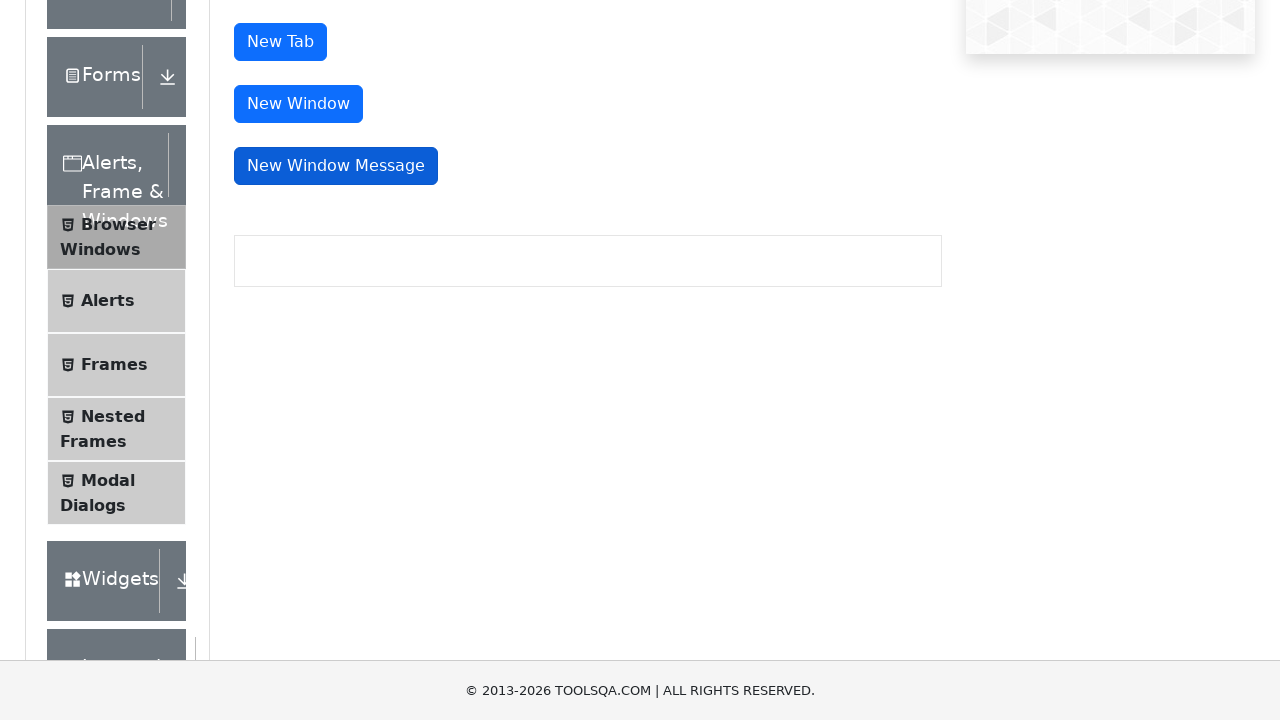